Tests multi-window/tab browser functionality by opening a new tab, navigating to a second website, extracting course name text, closing the tab, and using that text to fill a form field on the original page.

Starting URL: https://rahulshettyacademy.com/angularpractice/

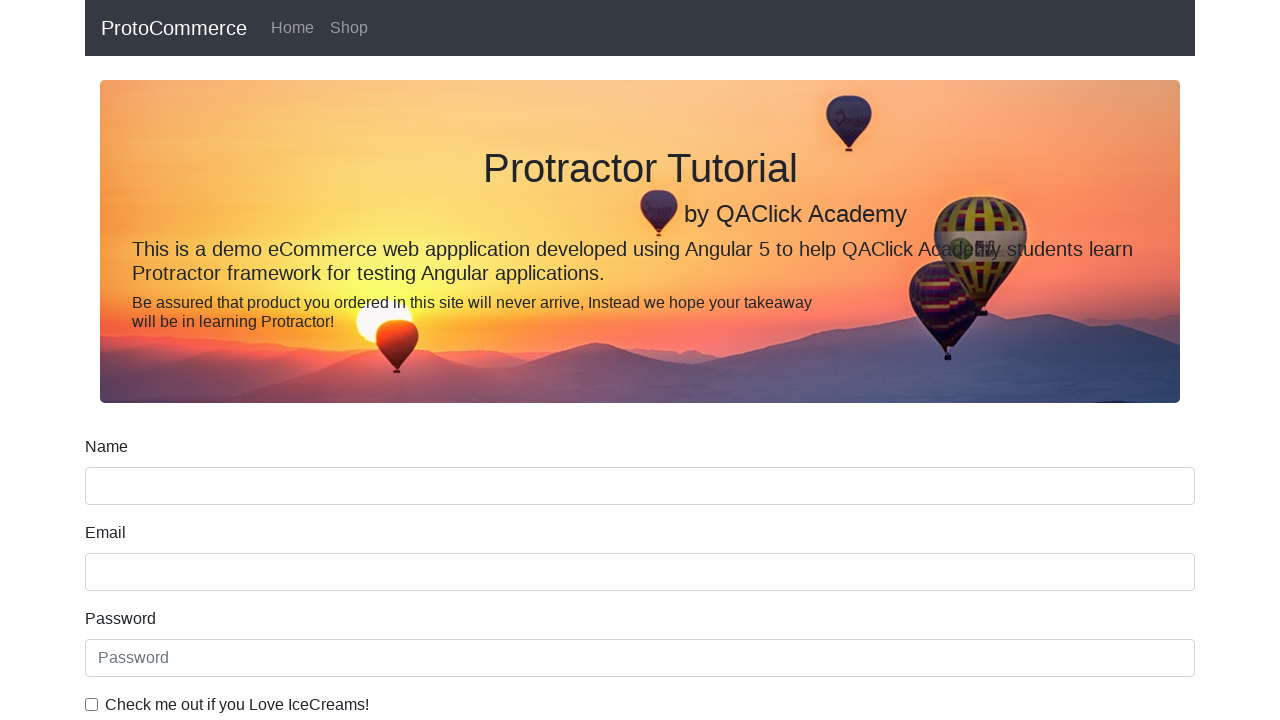

Opened a new browser tab
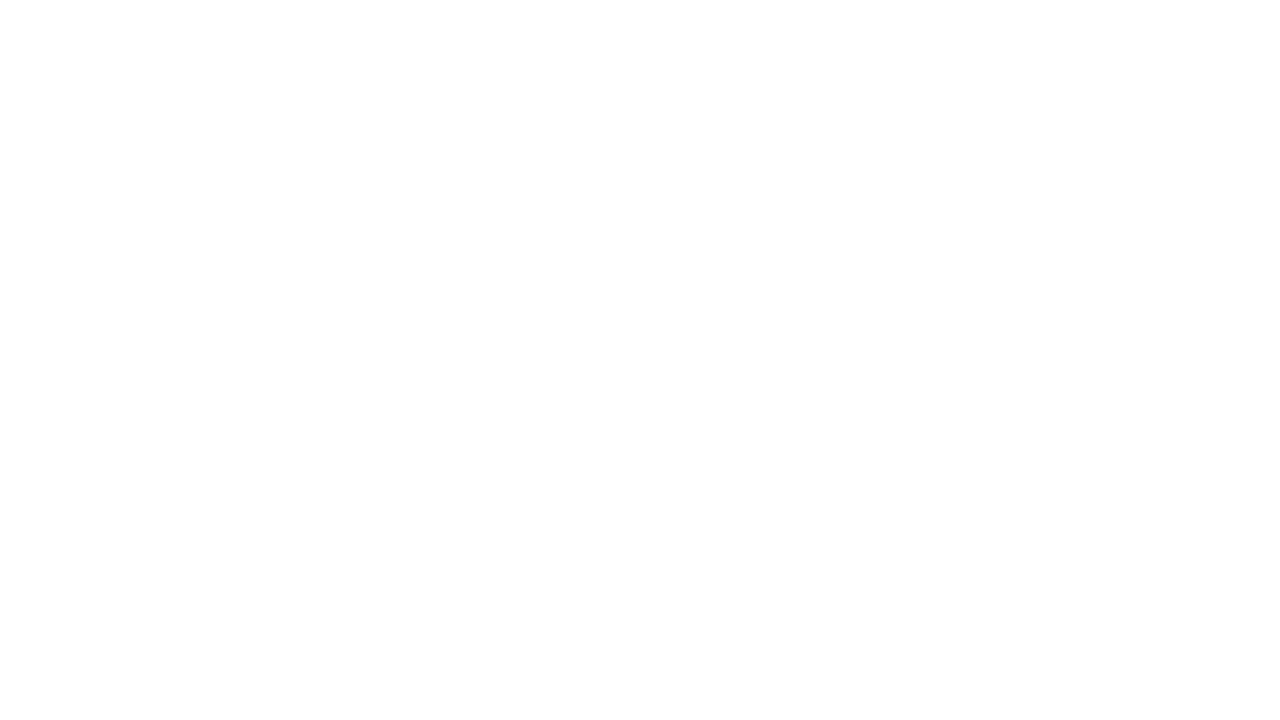

Navigated to https://rahulshettyacademy.com/ in new tab
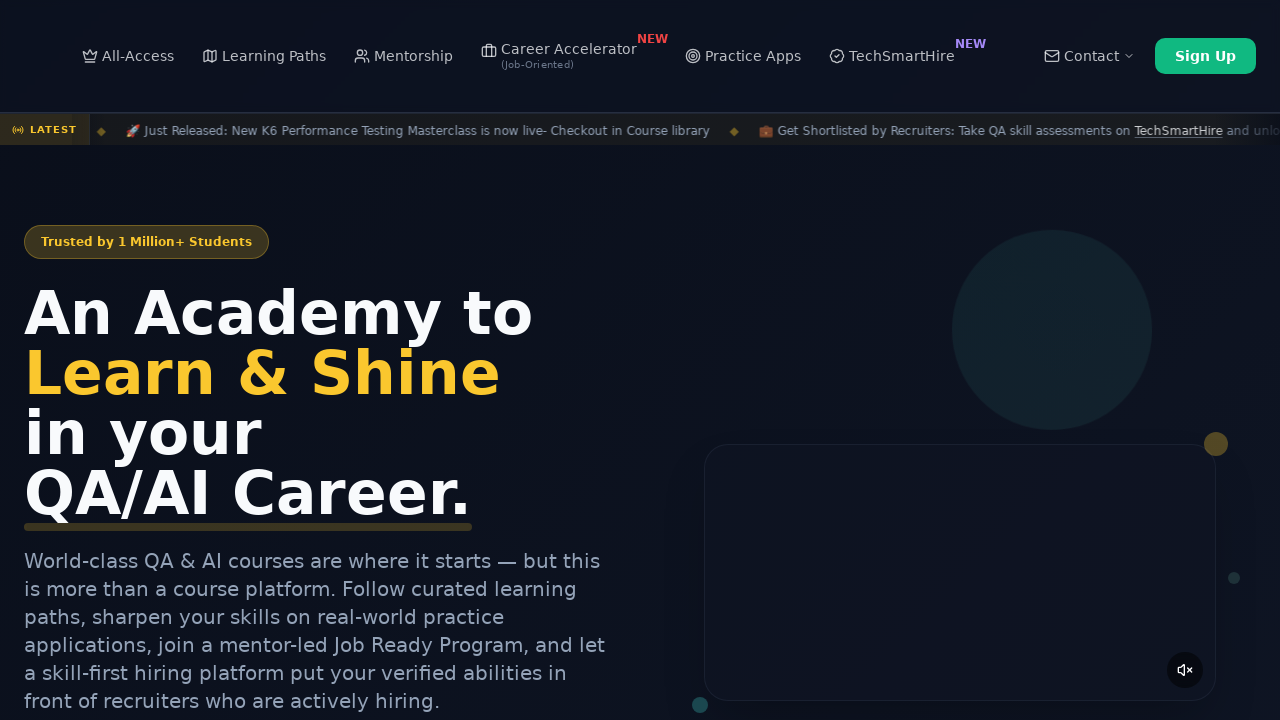

Course links loaded on the page
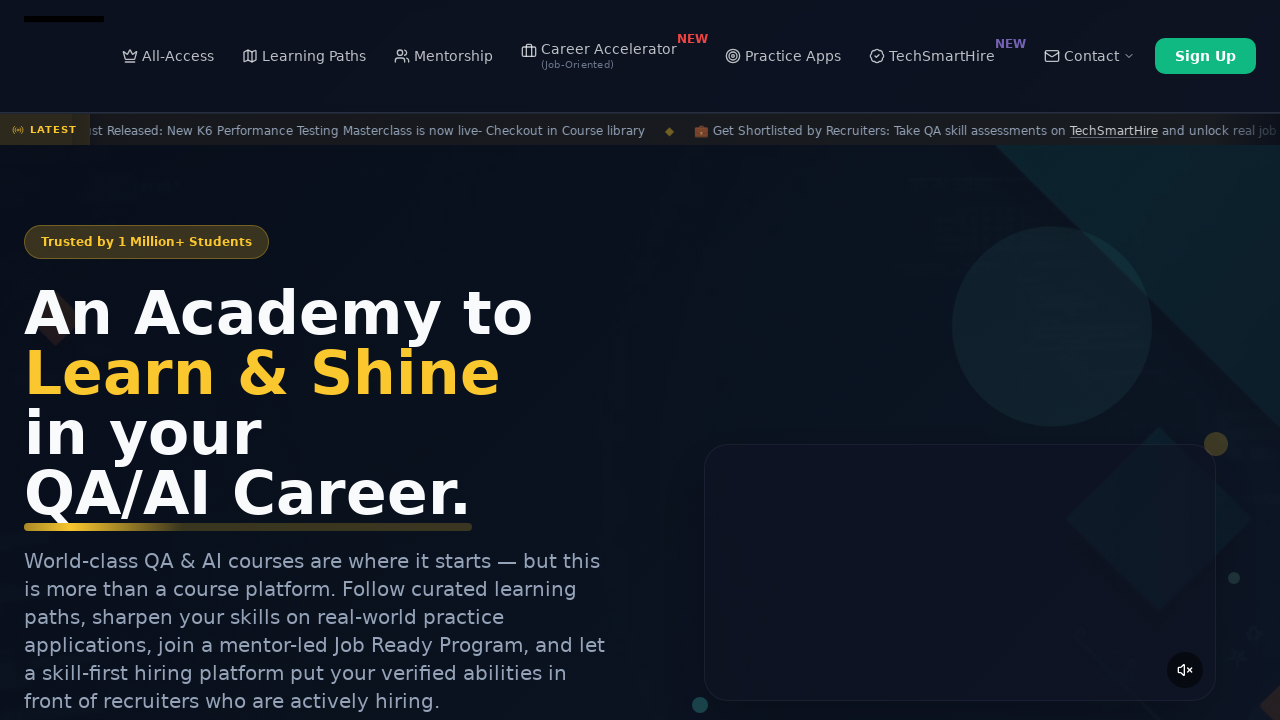

Located all course links on the page
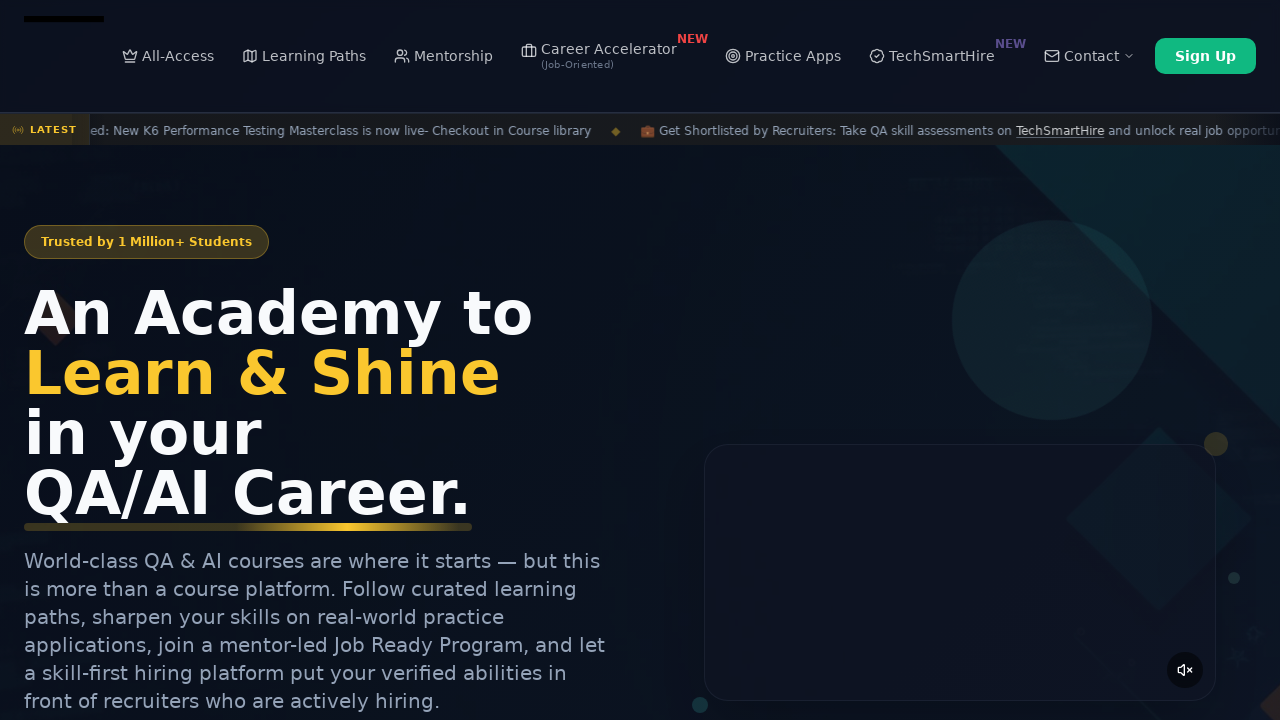

Extracted course name text: 'Playwright Testing'
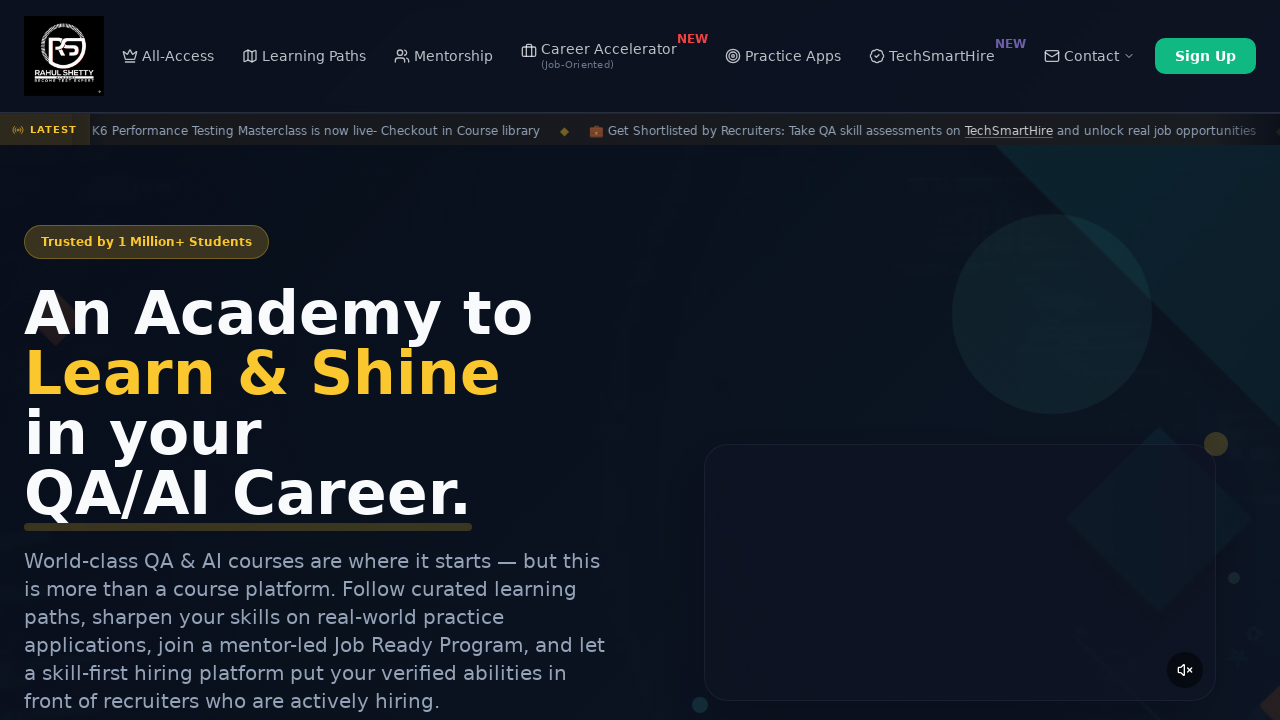

Closed the new browser tab
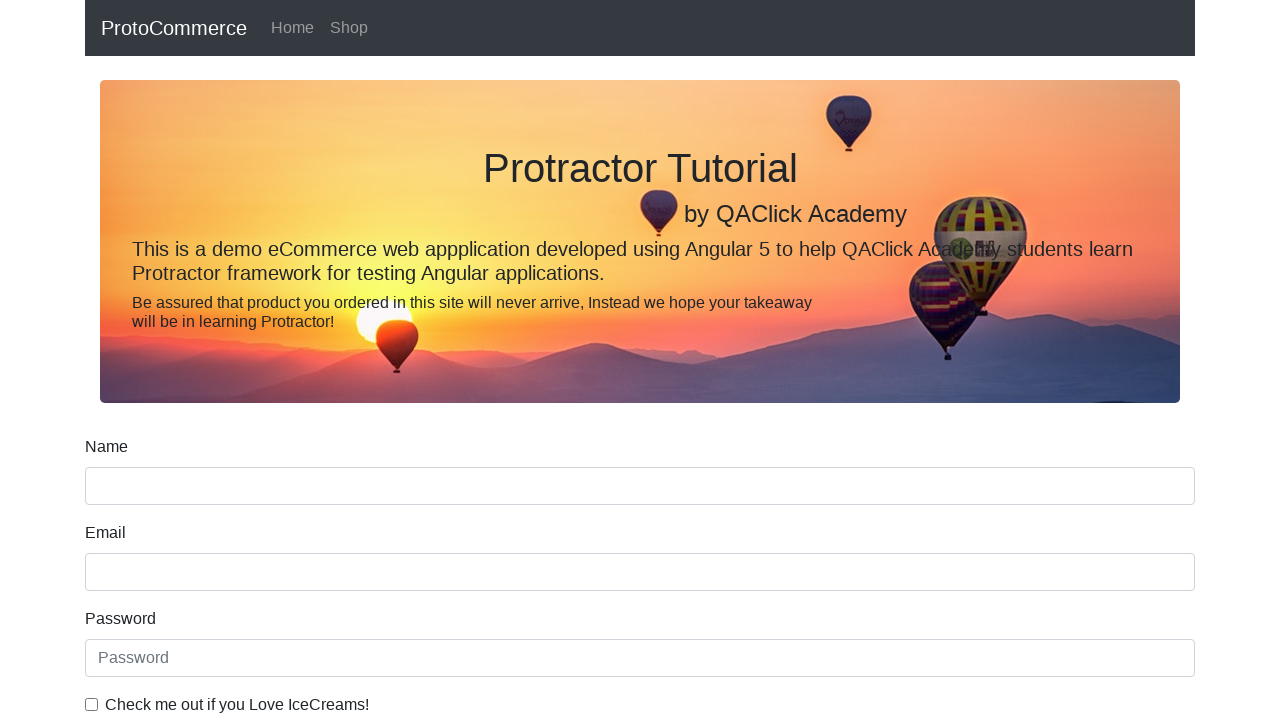

Filled name field with course name: 'Playwright Testing' on //label[text()='Name']/following-sibling::input
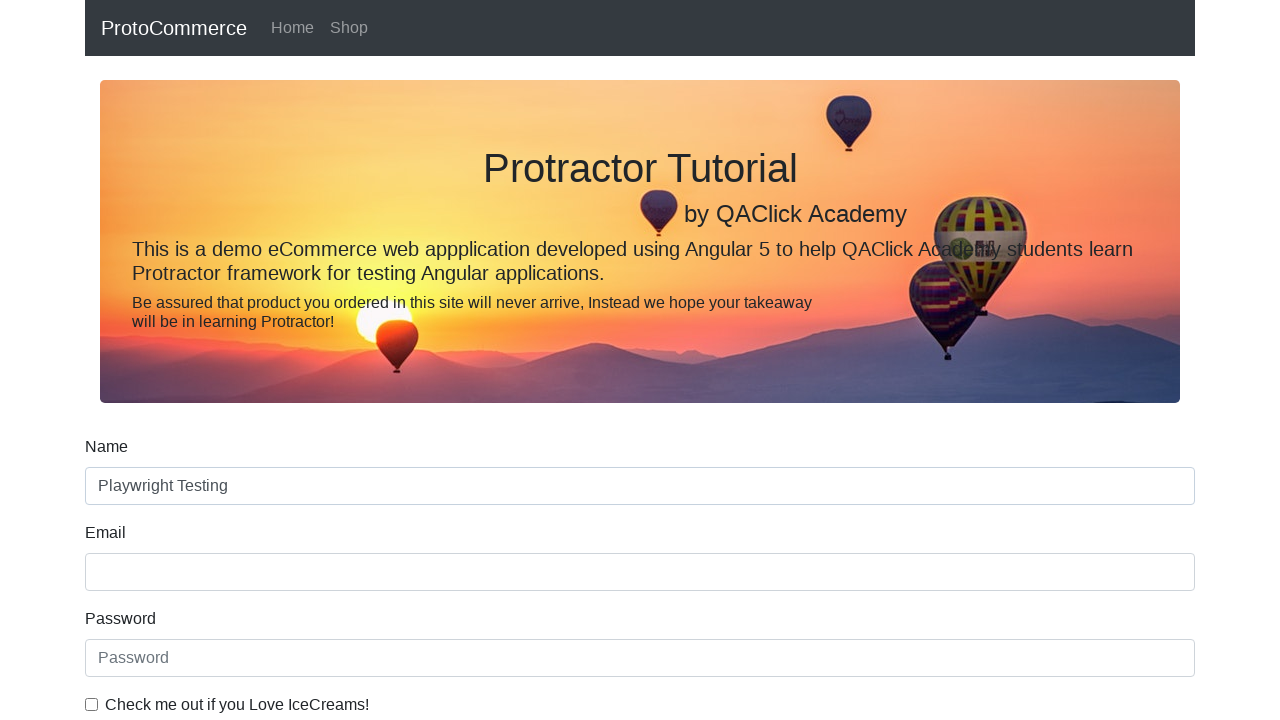

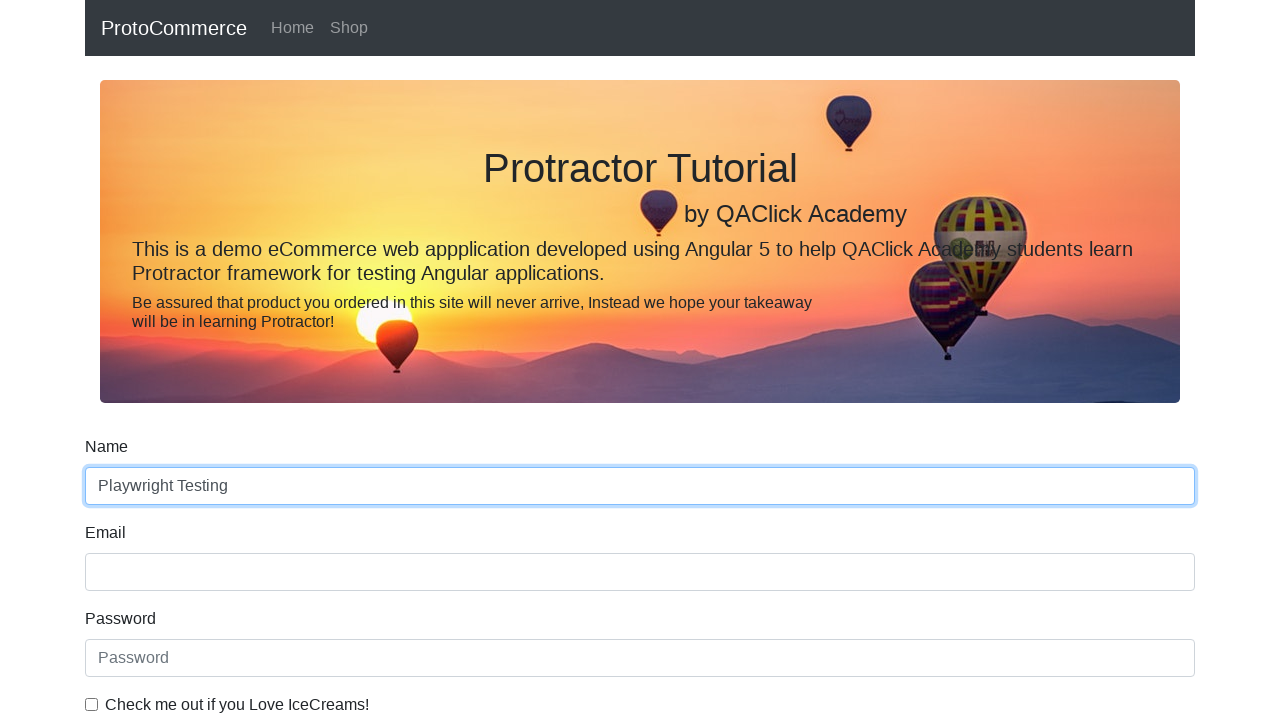